Tests search functionality on the Chinese Ministry of Industry and Information Technology website by entering a search term, submitting the search, and navigating through multiple pages of results.

Starting URL: http://www.miit.gov.cn/

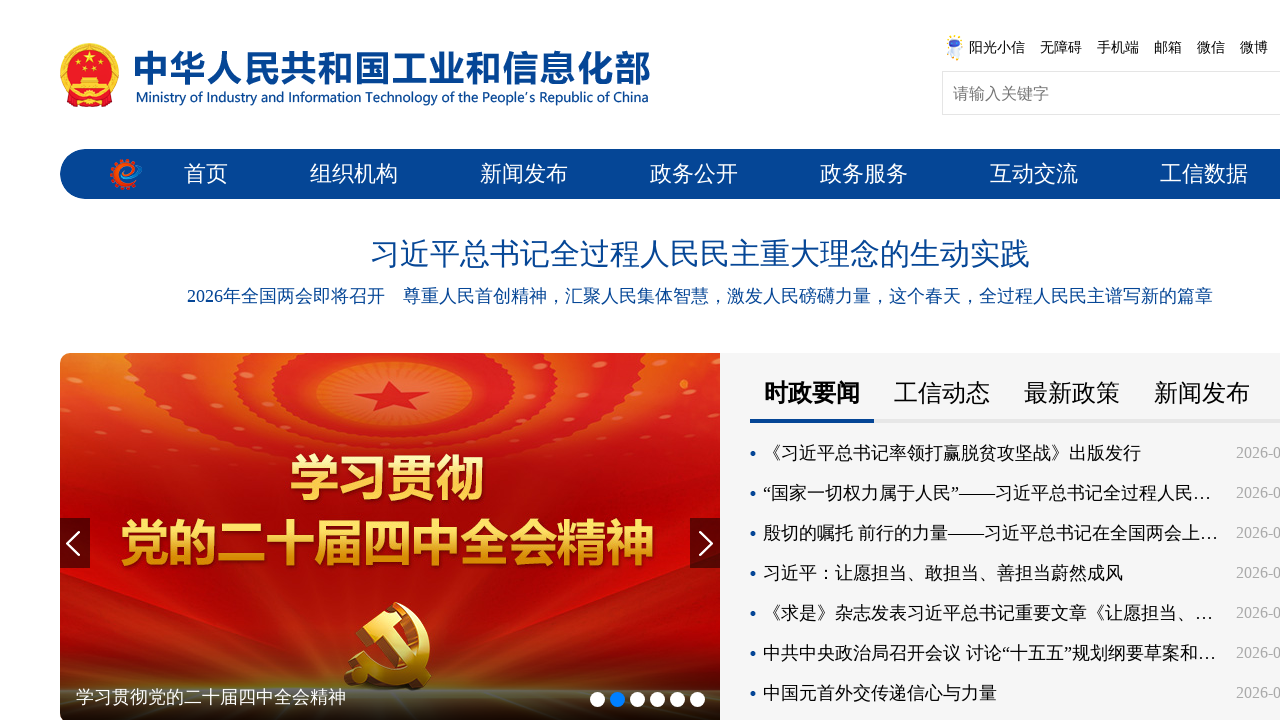

Search input field loaded
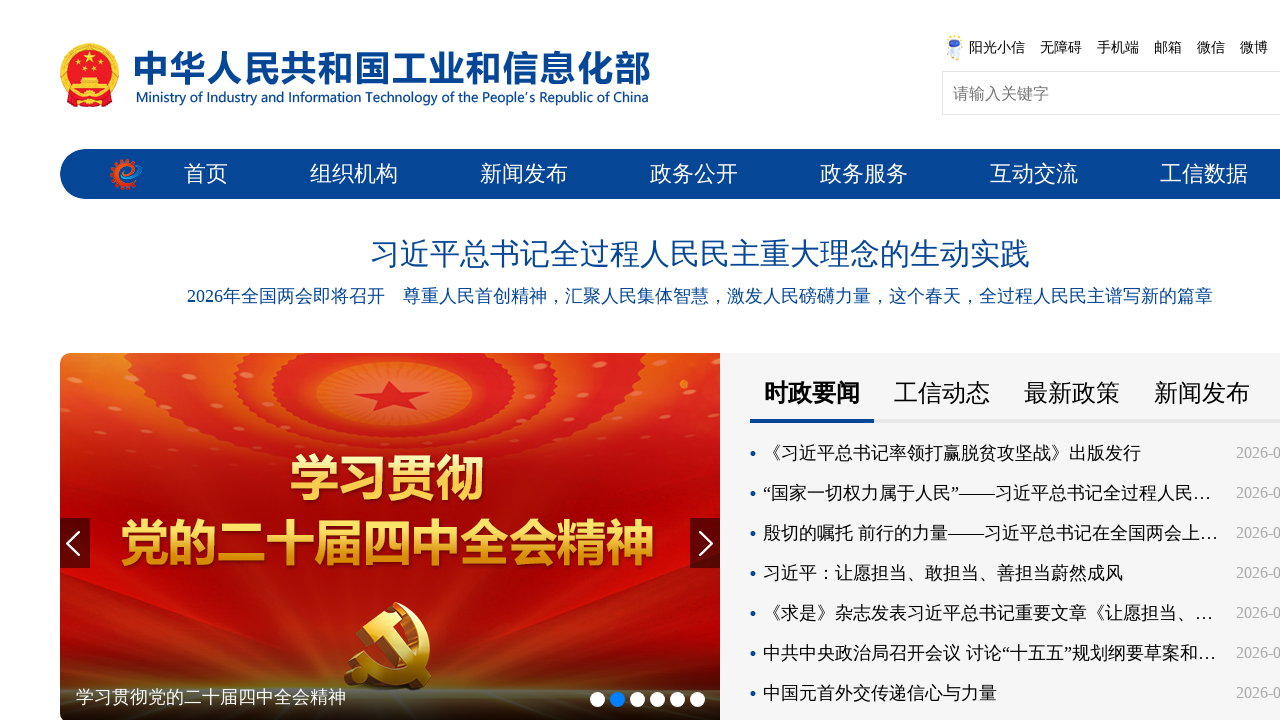

Filled search field with '稀土' on input.search-form-txt.bt-size-16
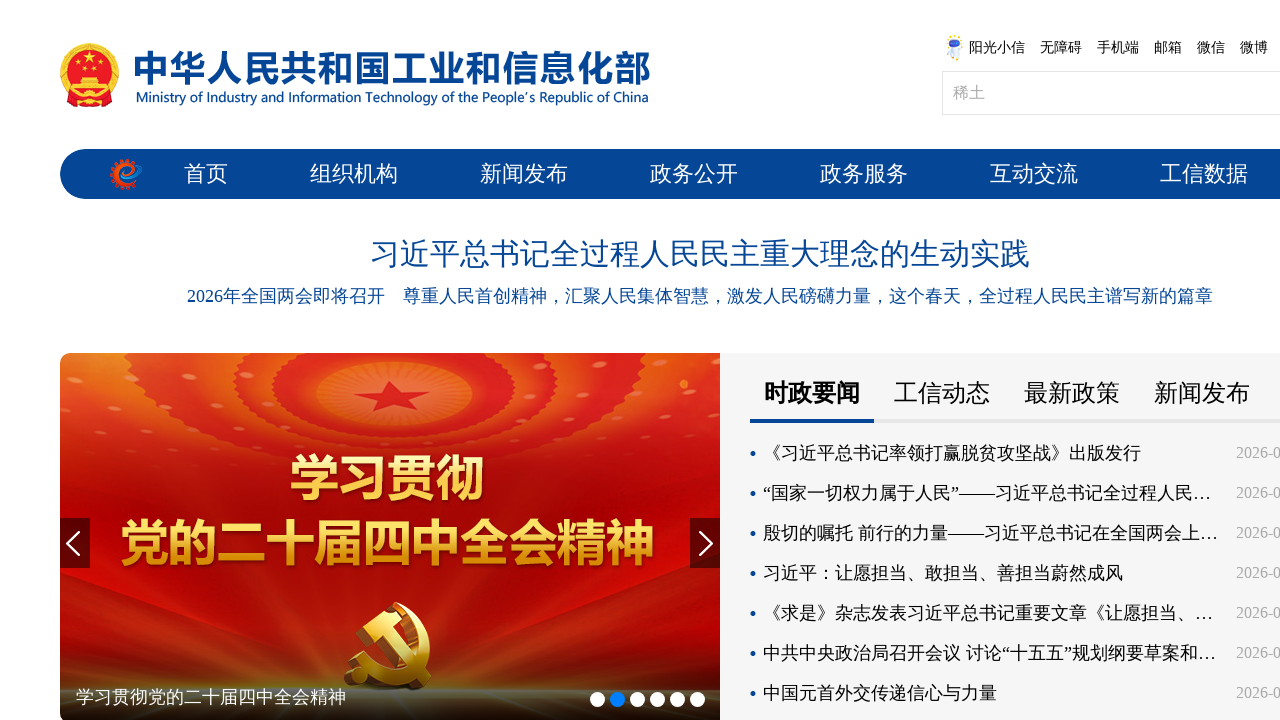

Clicked search button, new tab opened at (1198, 93) on .search-form-btn
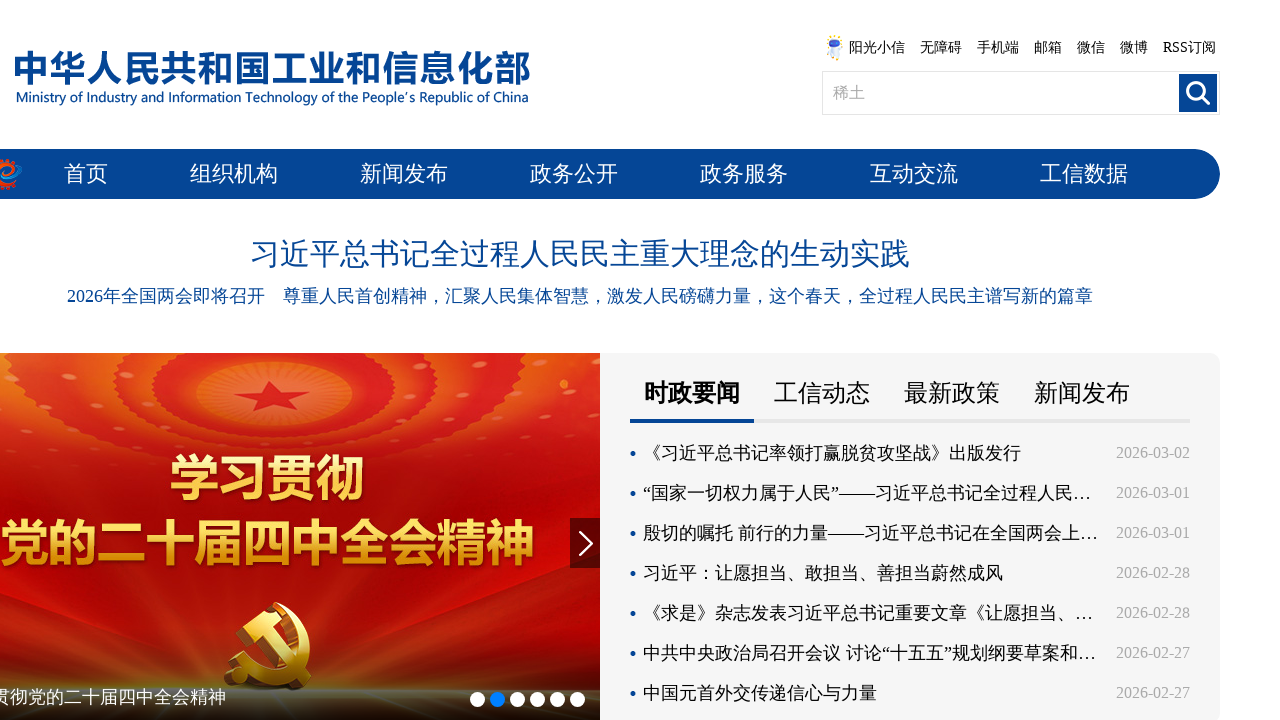

Search results page loaded
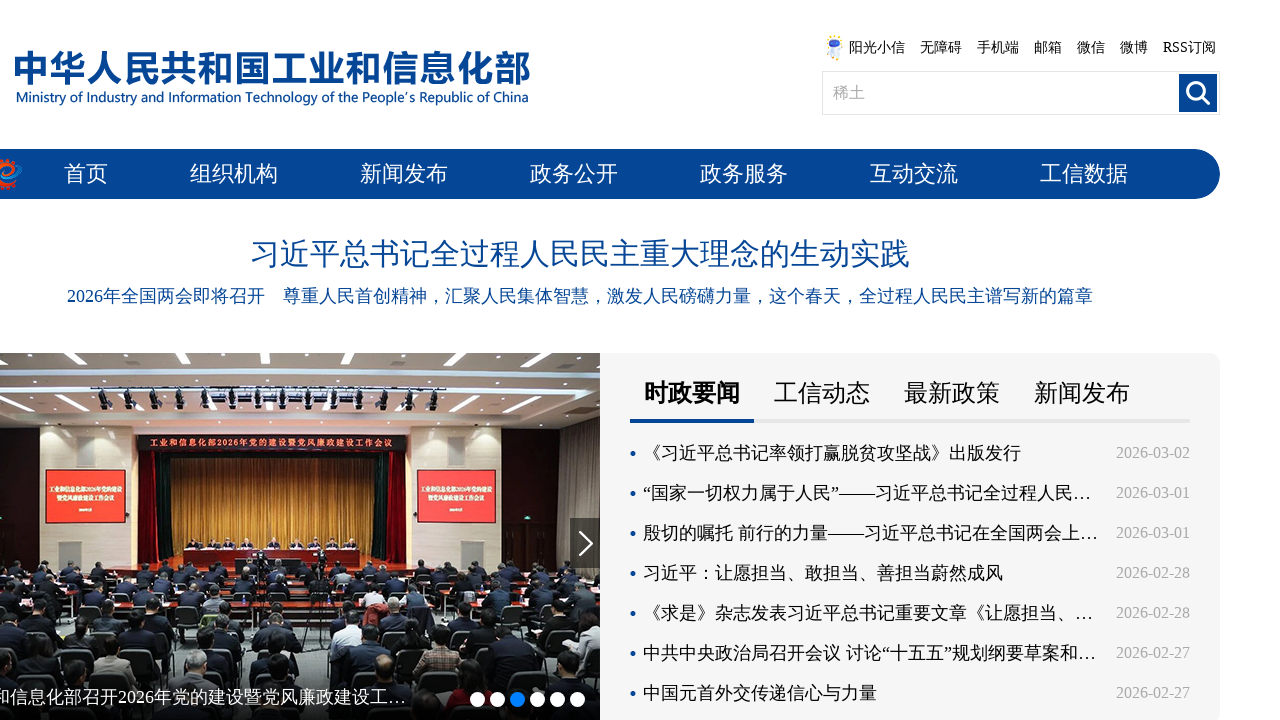

Search result items appeared on page 1
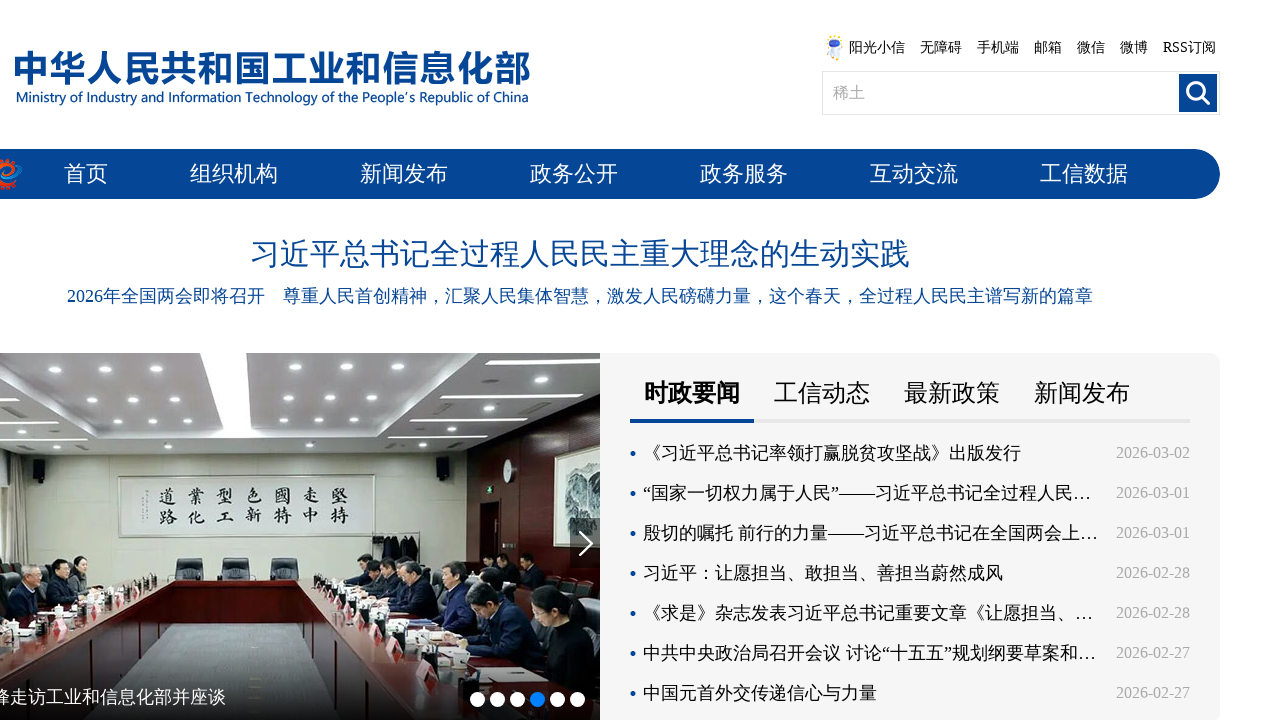

Pagination link for page 2 became visible
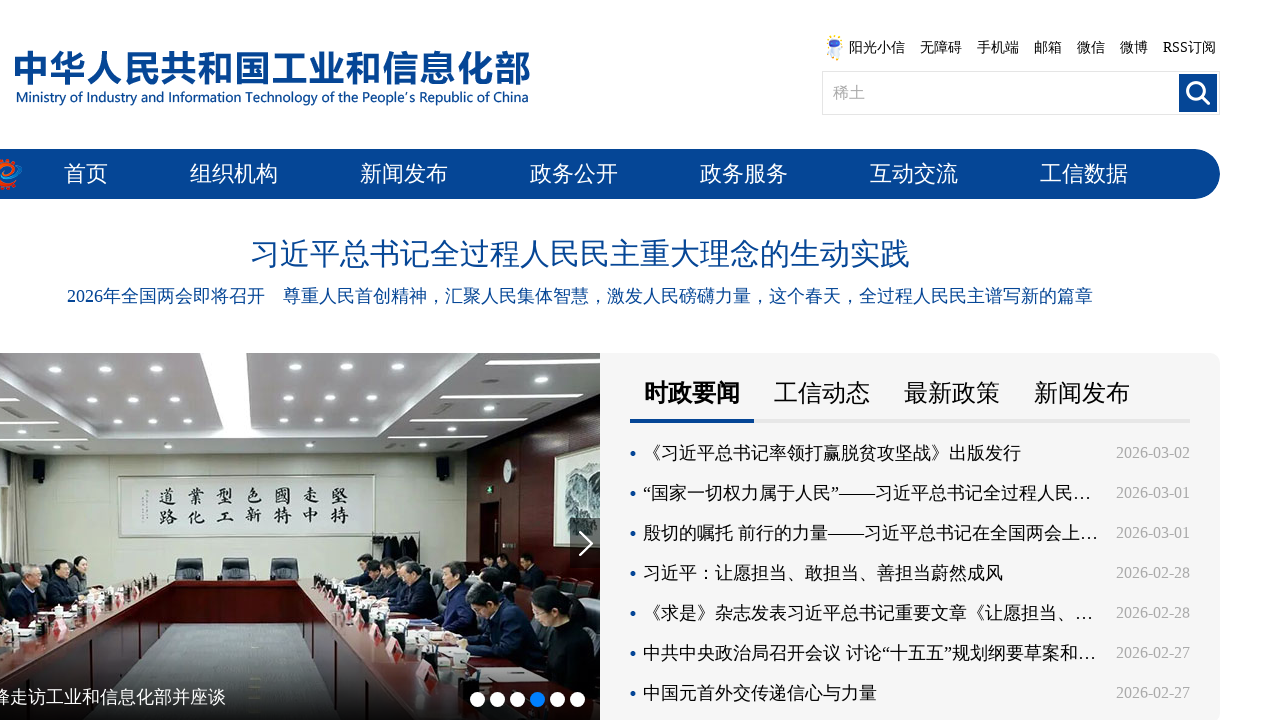

Clicked pagination link for page 2 at (614, 479) on a[paged="2"]
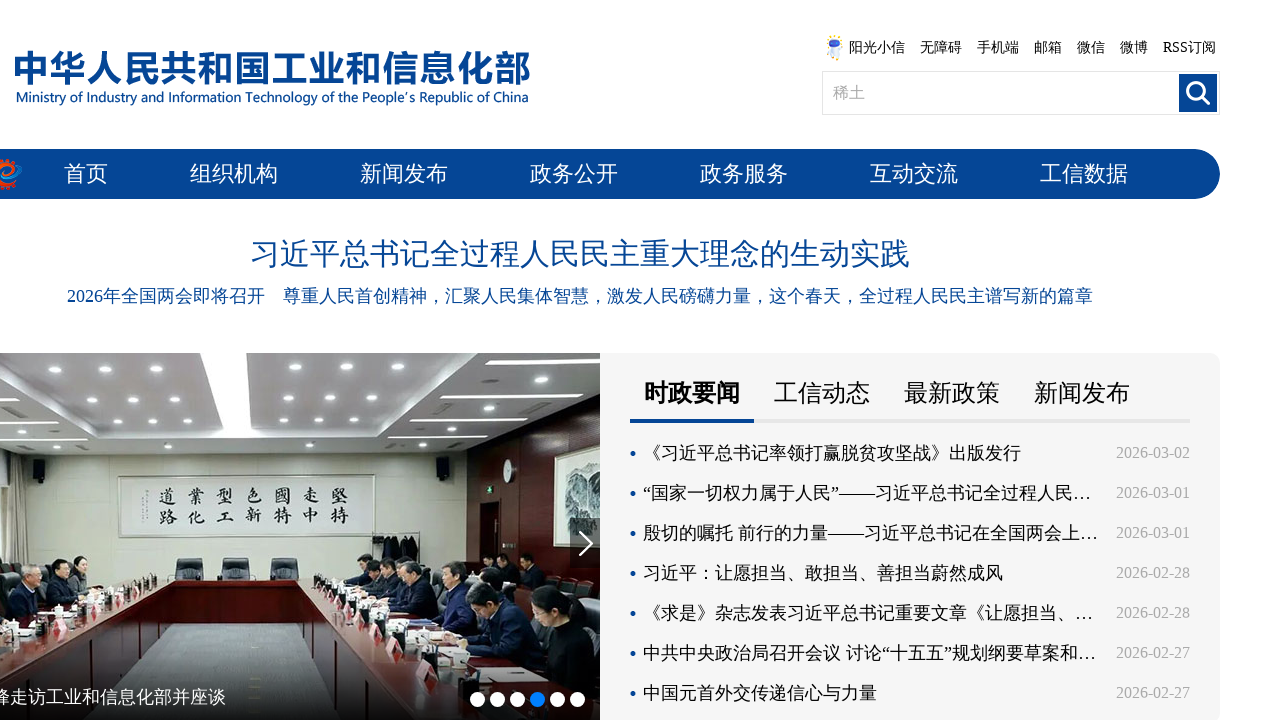

Results updated for page 2
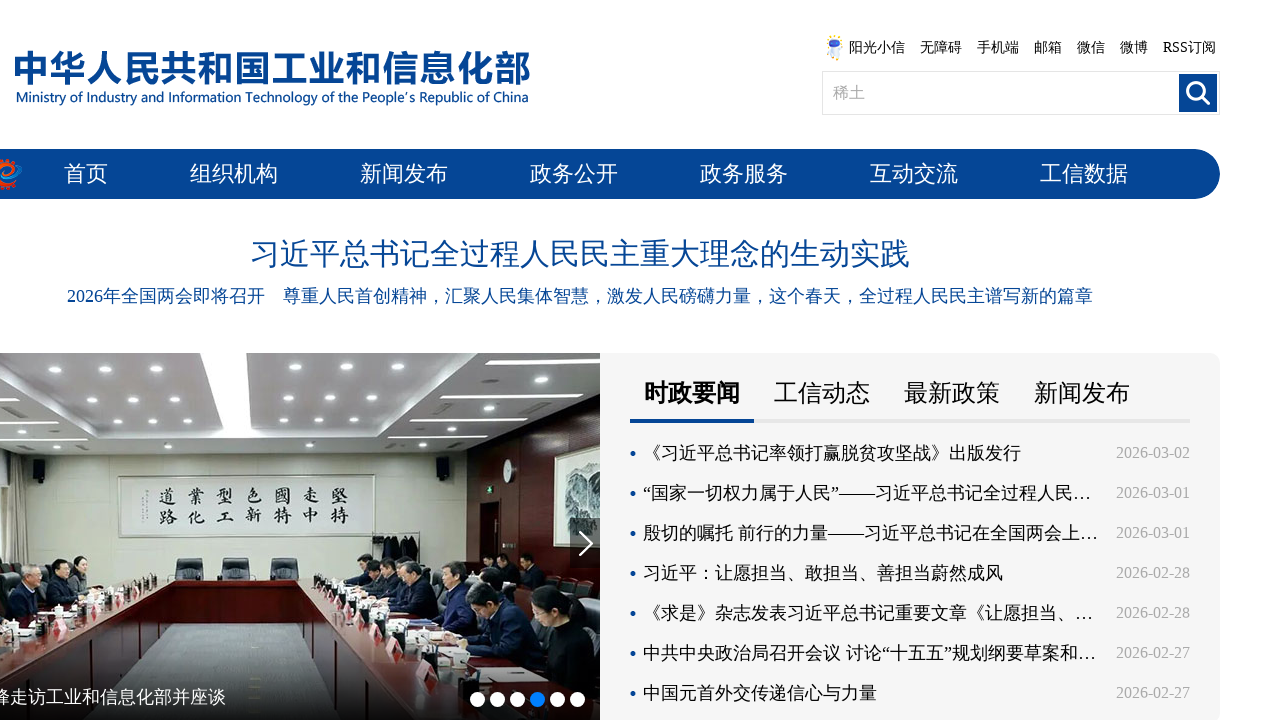

Waited 1 second after loading page 2
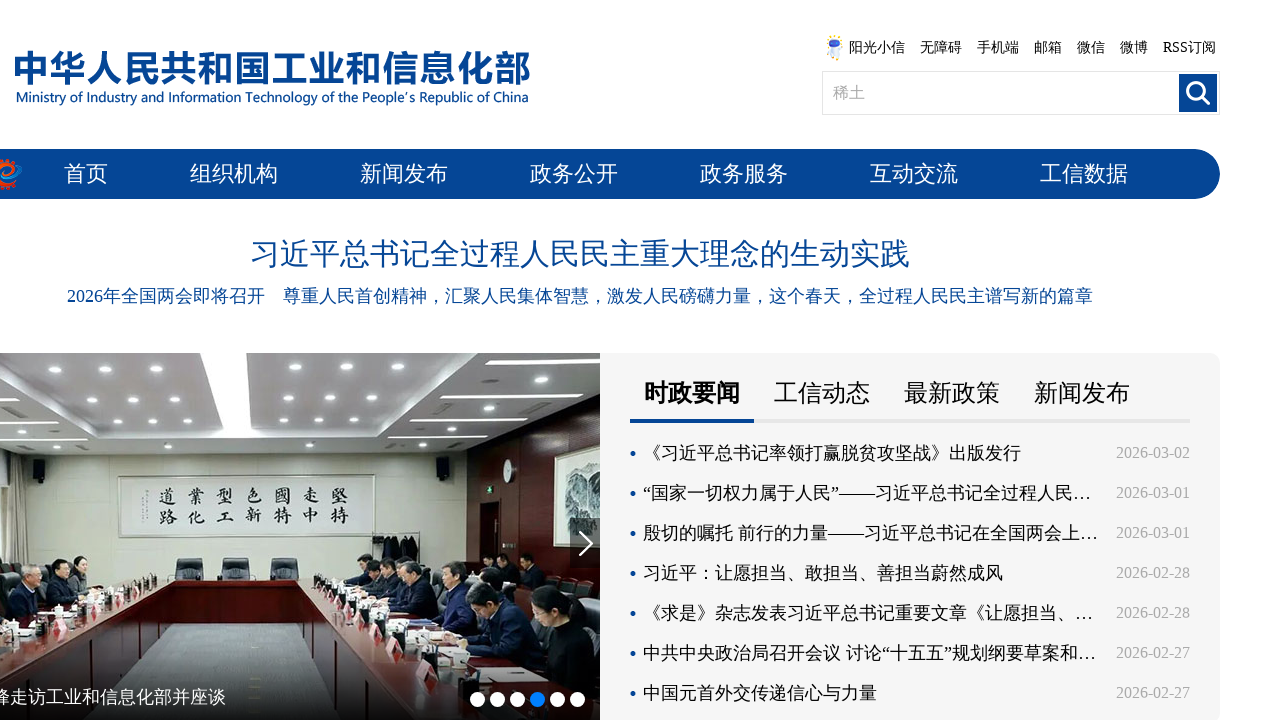

Pagination link for page 3 became visible
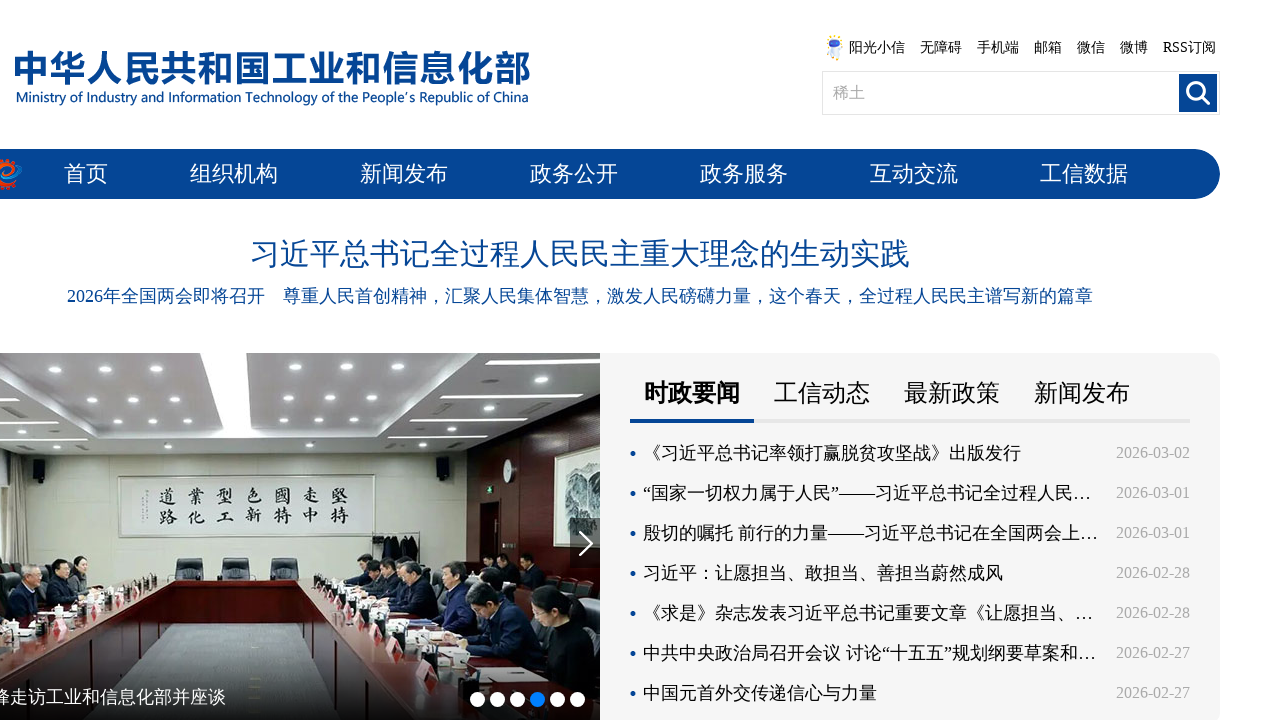

Clicked pagination link for page 3 at (638, 616) on a[paged="3"]
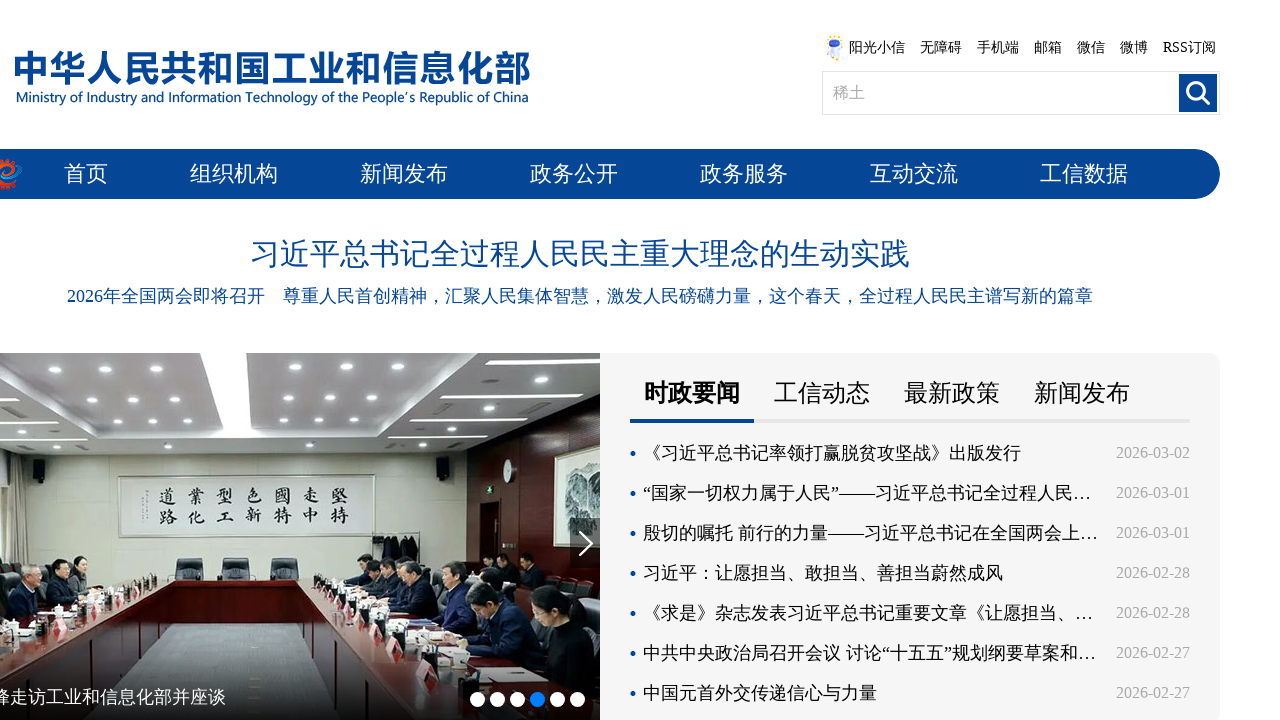

Results updated for page 3
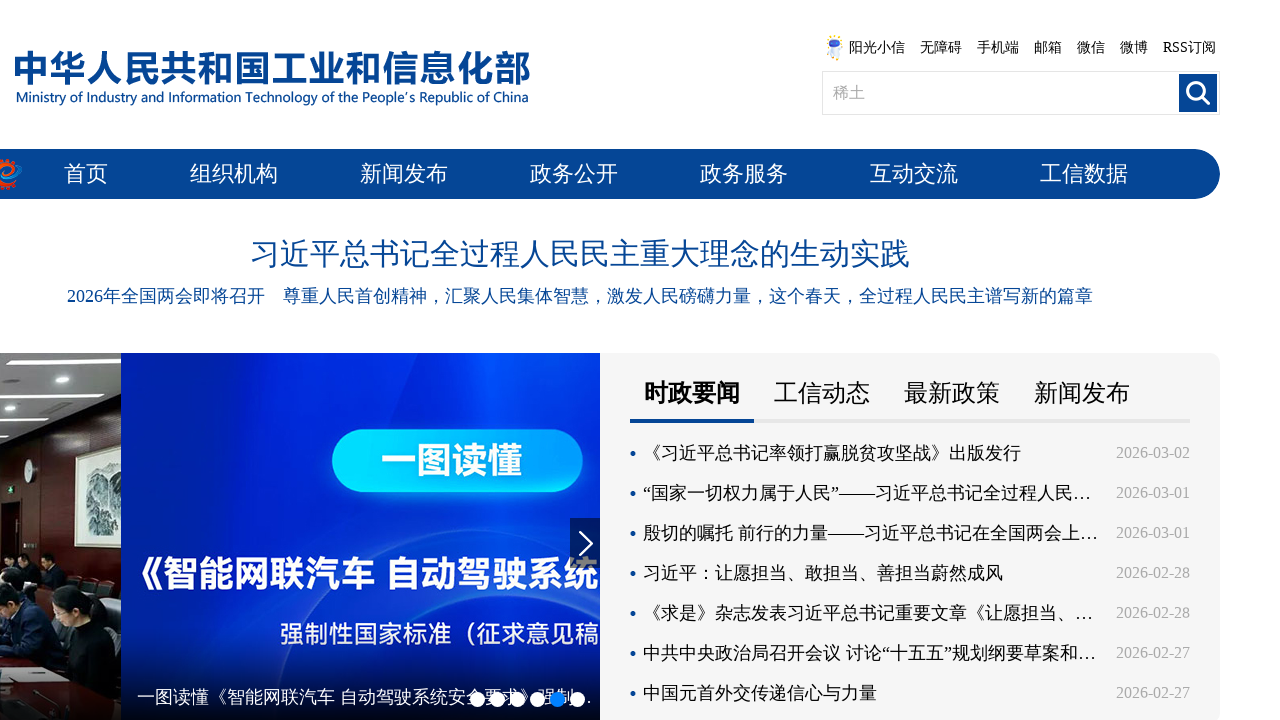

Waited 1 second after loading page 3
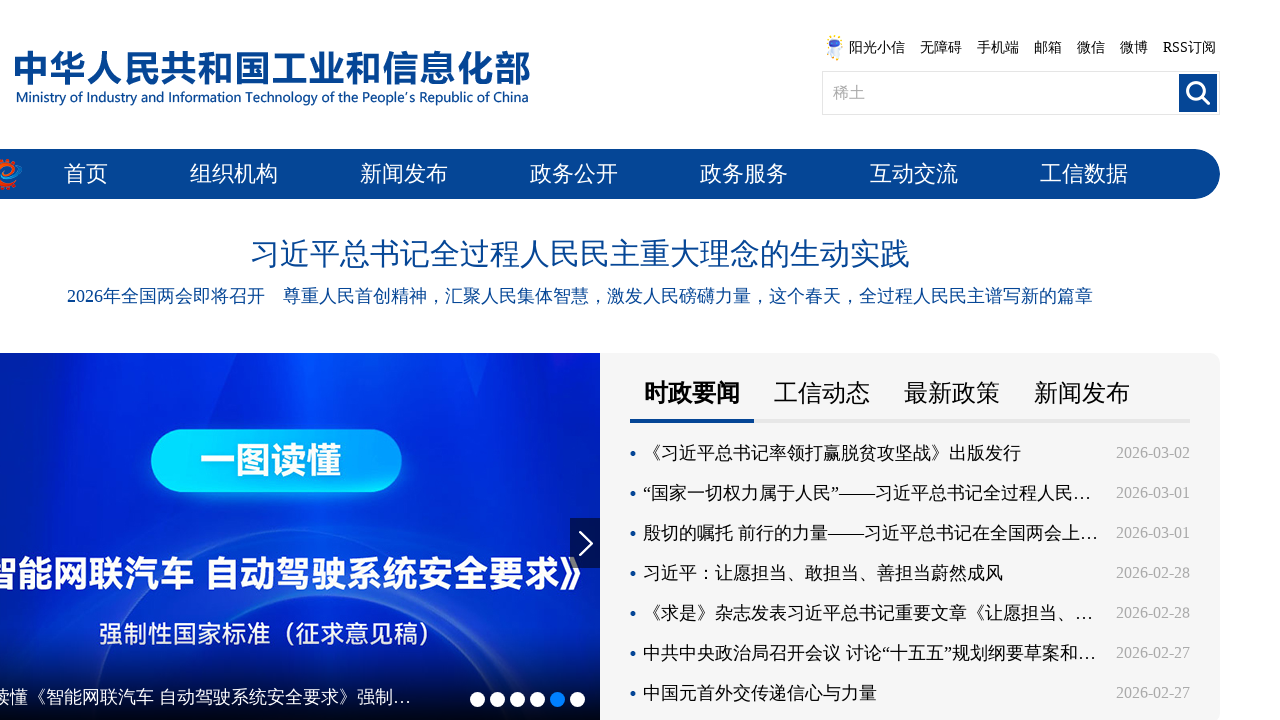

Pagination link for page 4 became visible
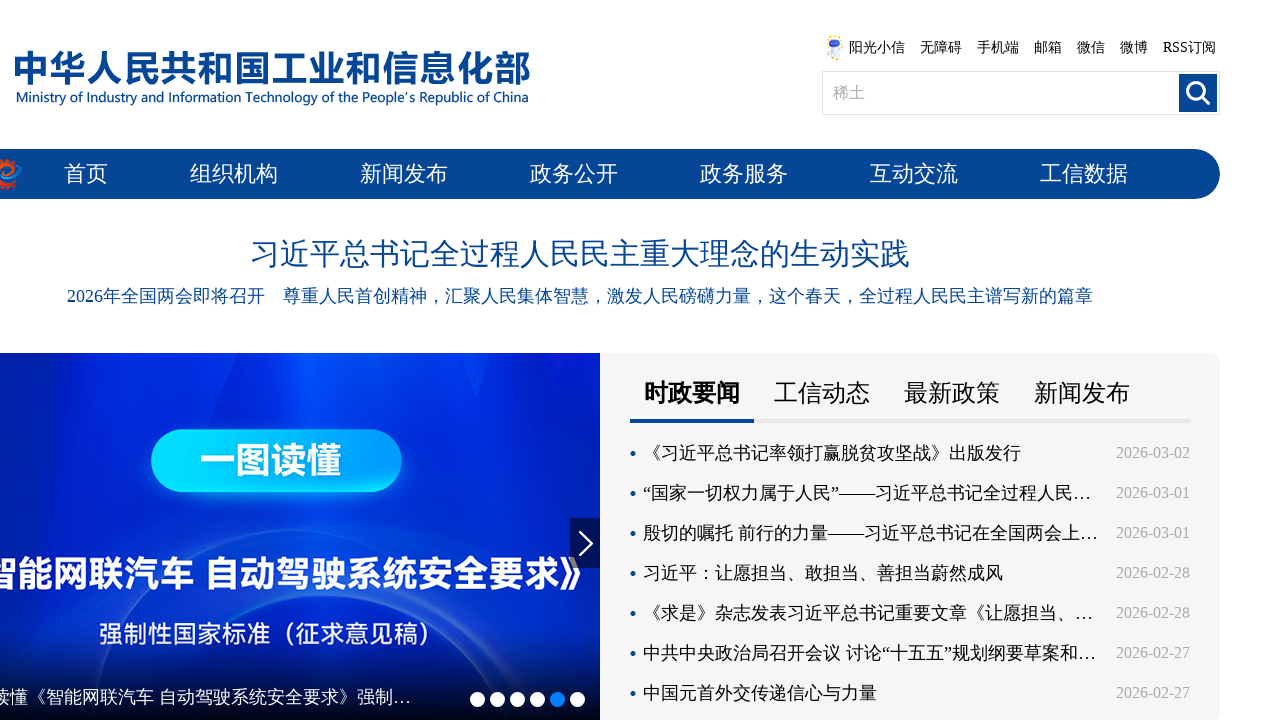

Clicked pagination link for page 4 at (662, 479) on a[paged="4"]
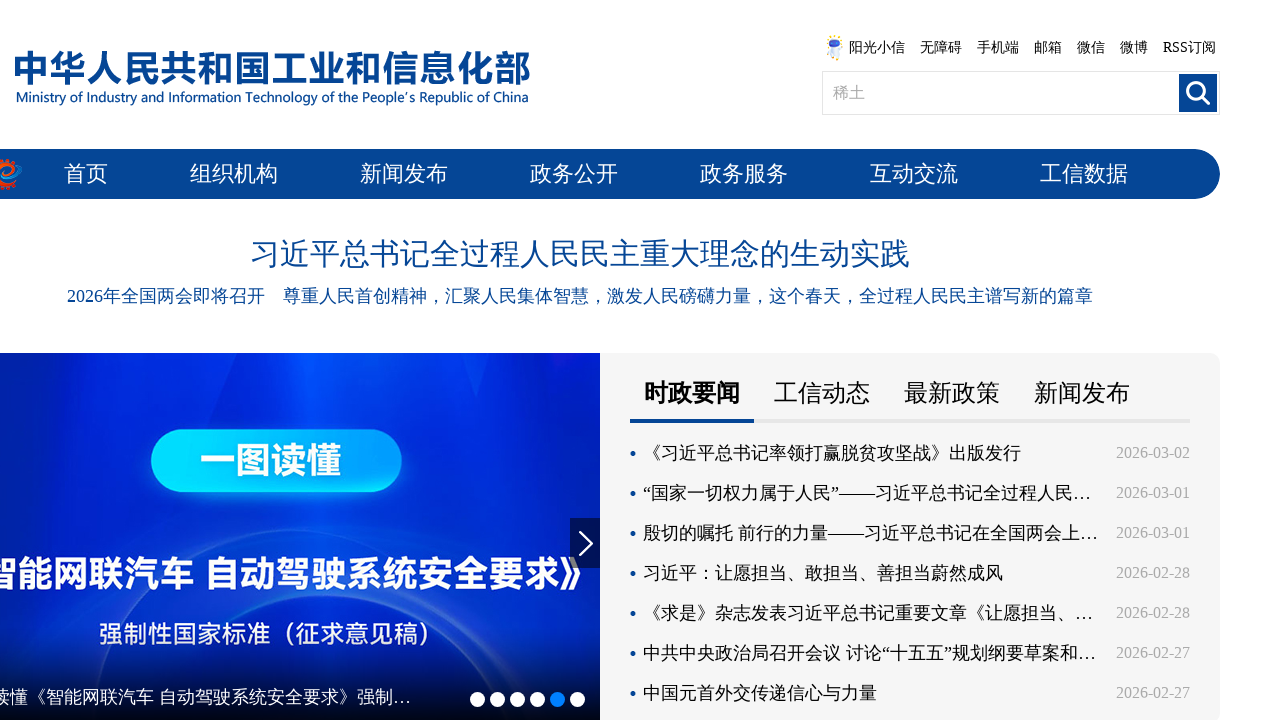

Results updated for page 4
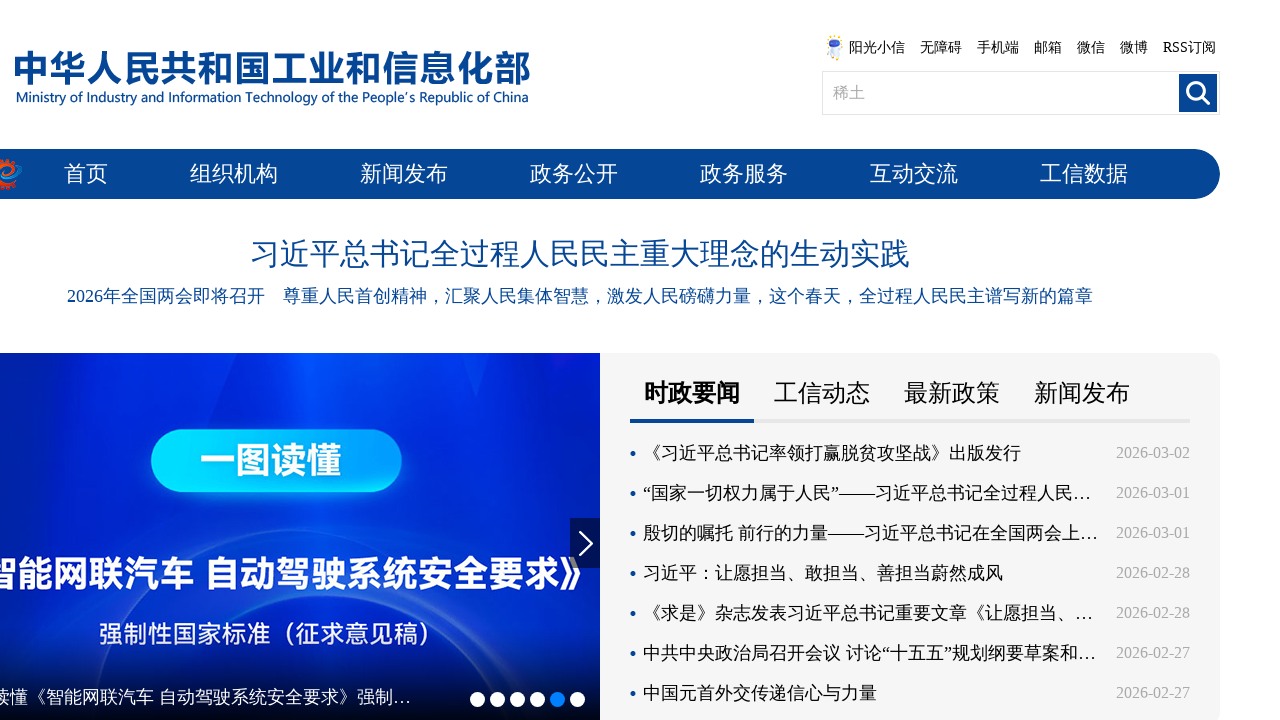

Waited 1 second after loading page 4
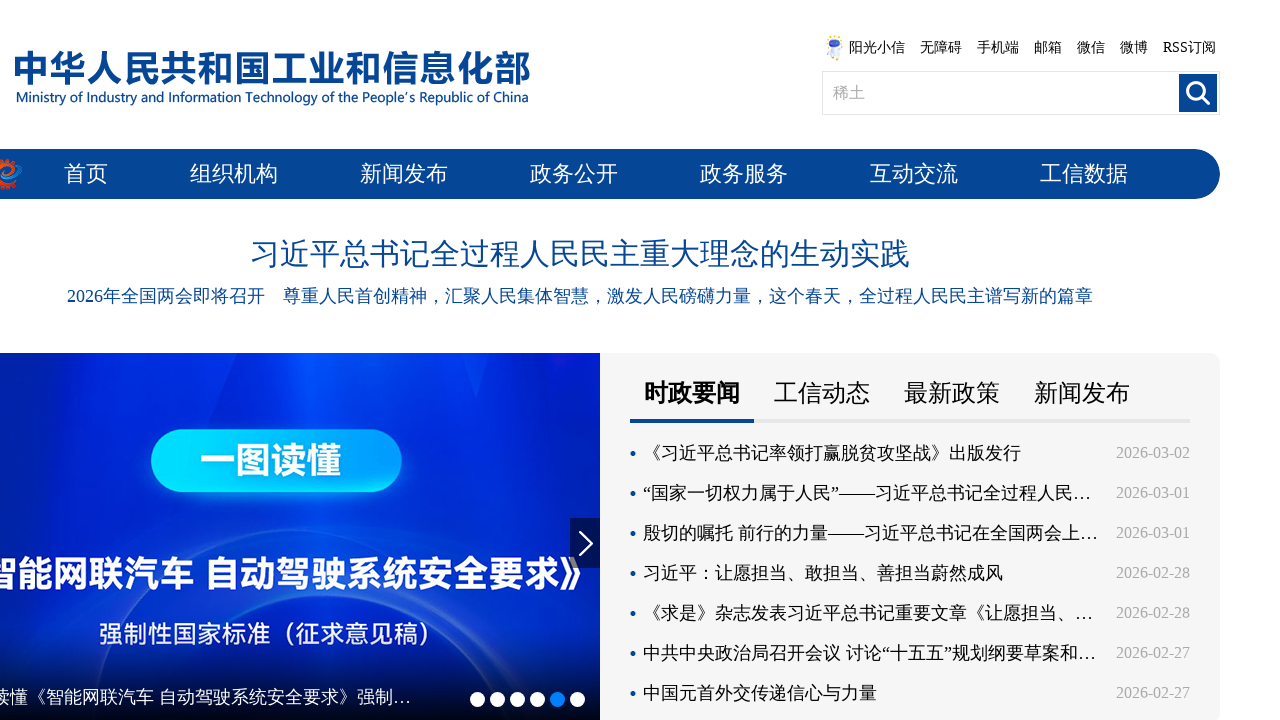

Pagination link for page 5 became visible
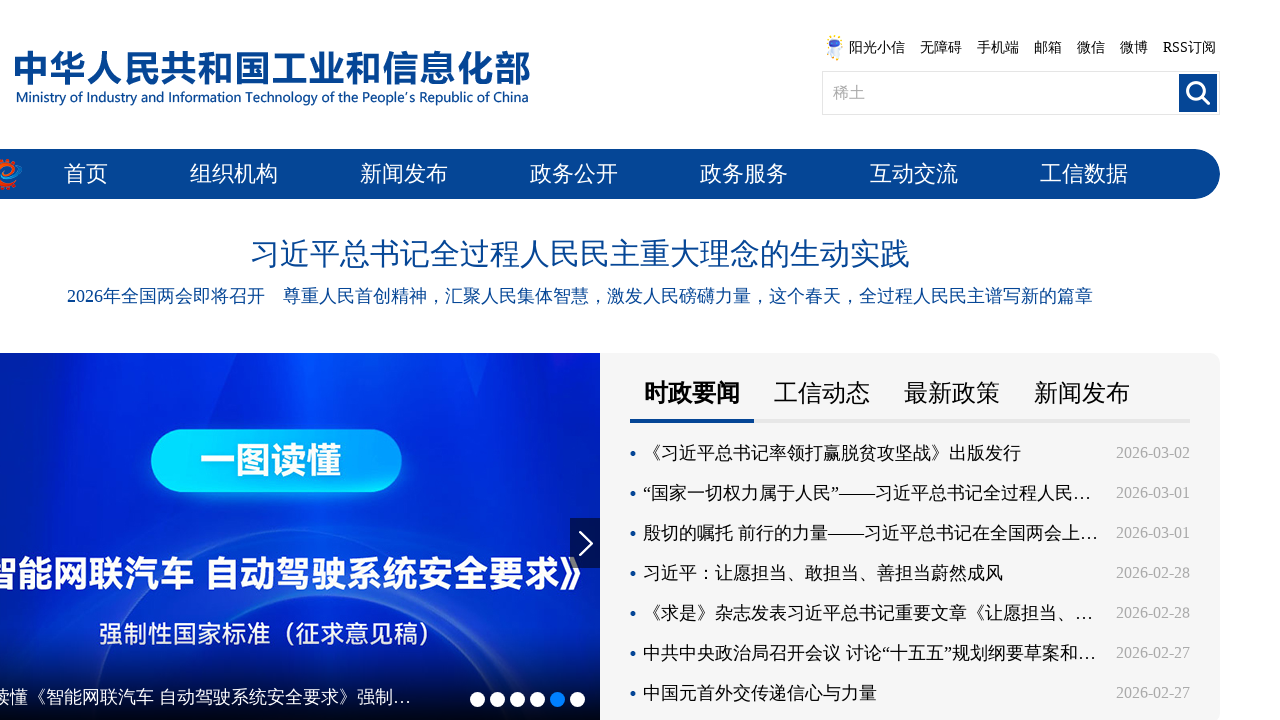

Clicked pagination link for page 5 at (662, 506) on a[paged="5"]
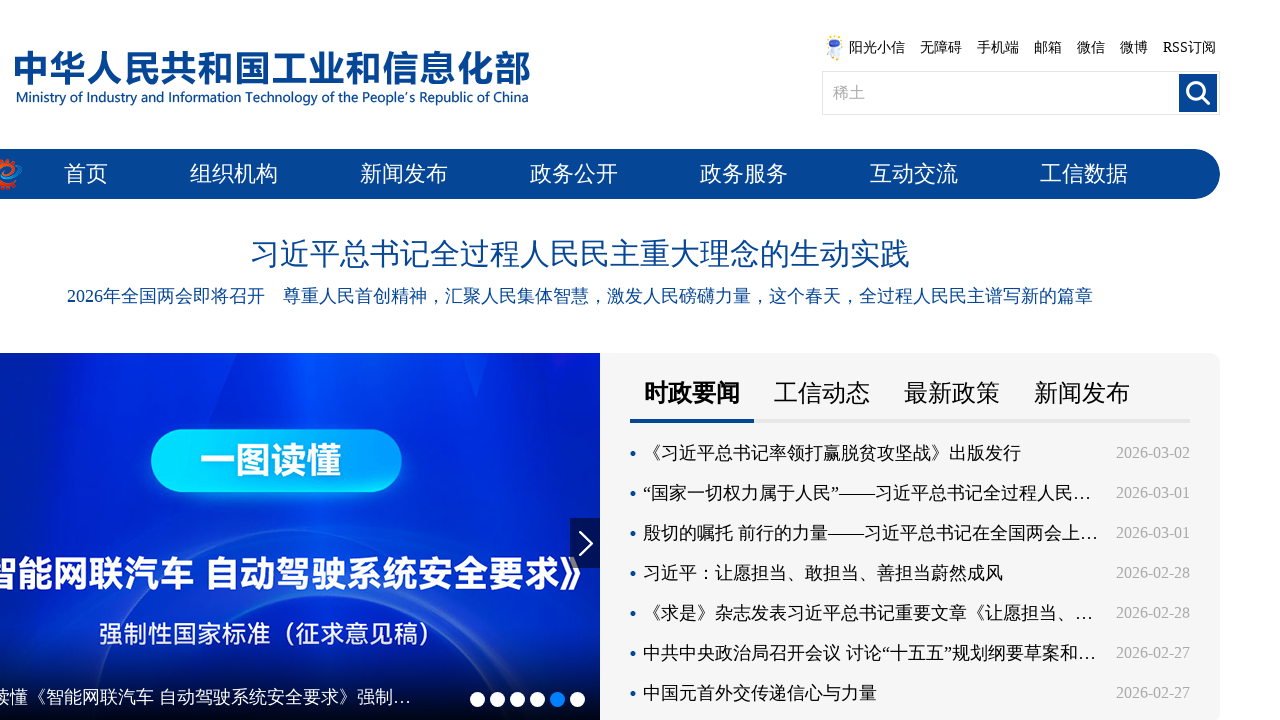

Results updated for page 5
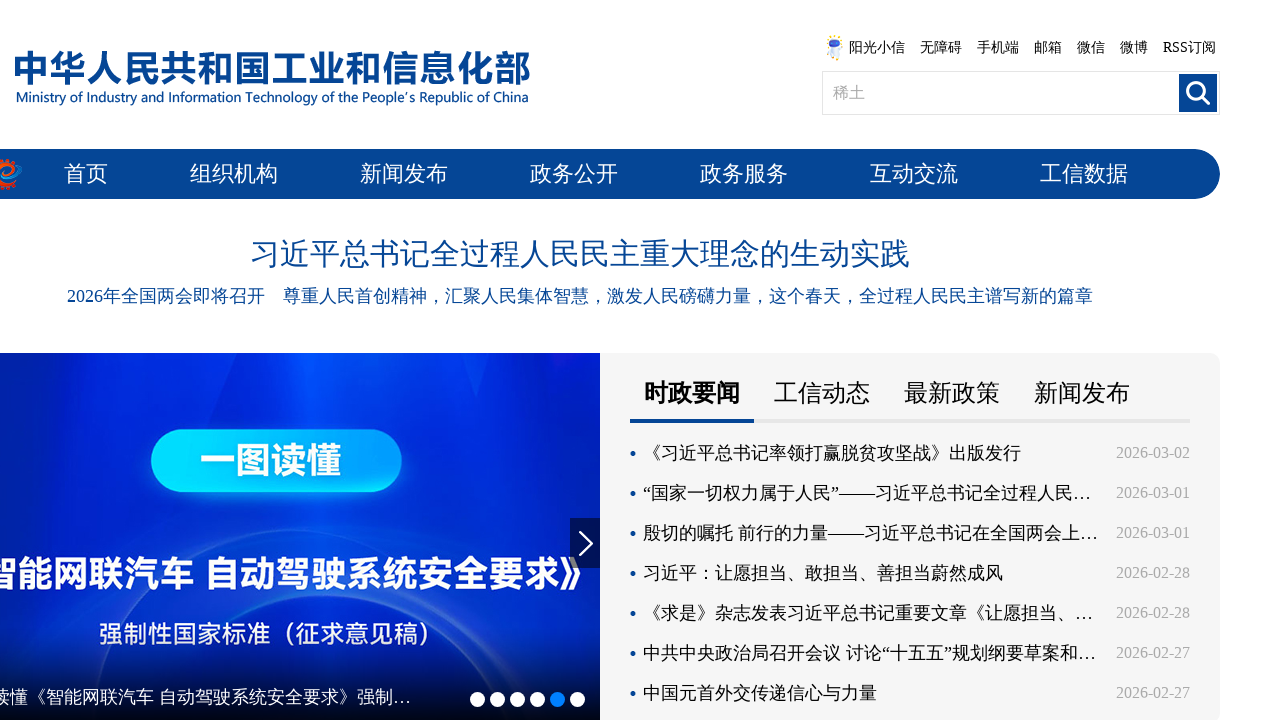

Waited 1 second after loading page 5
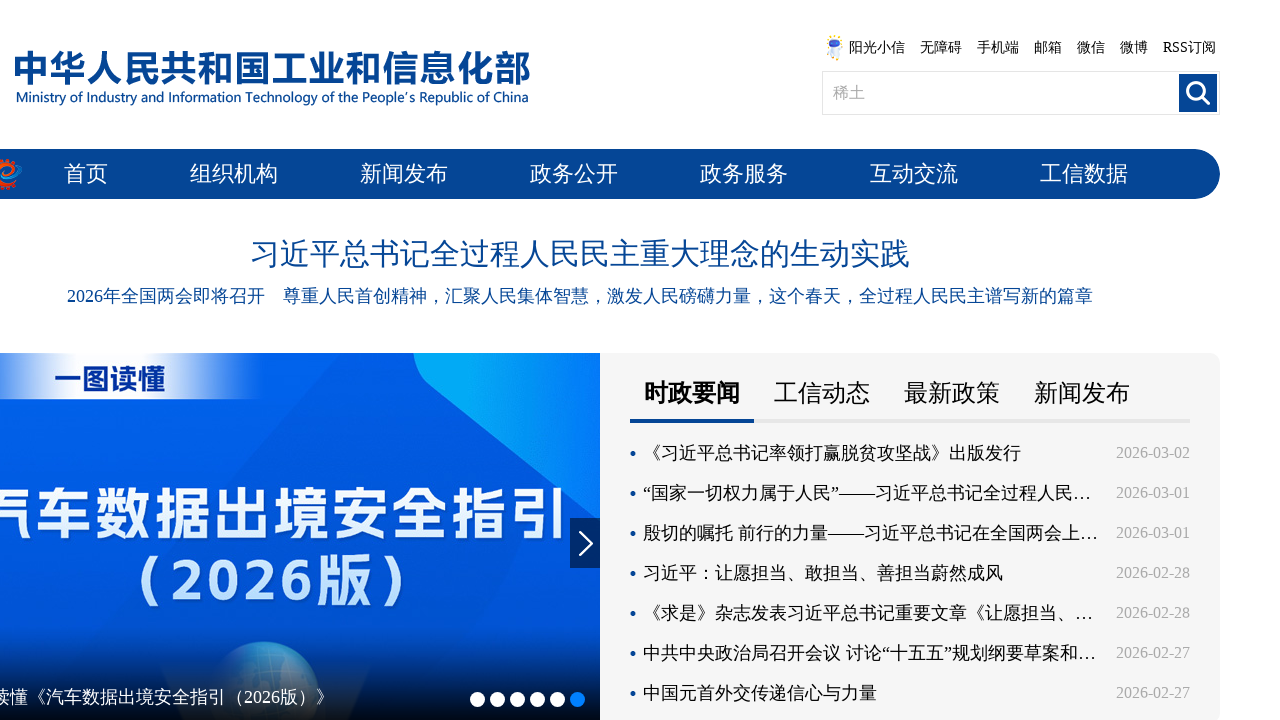

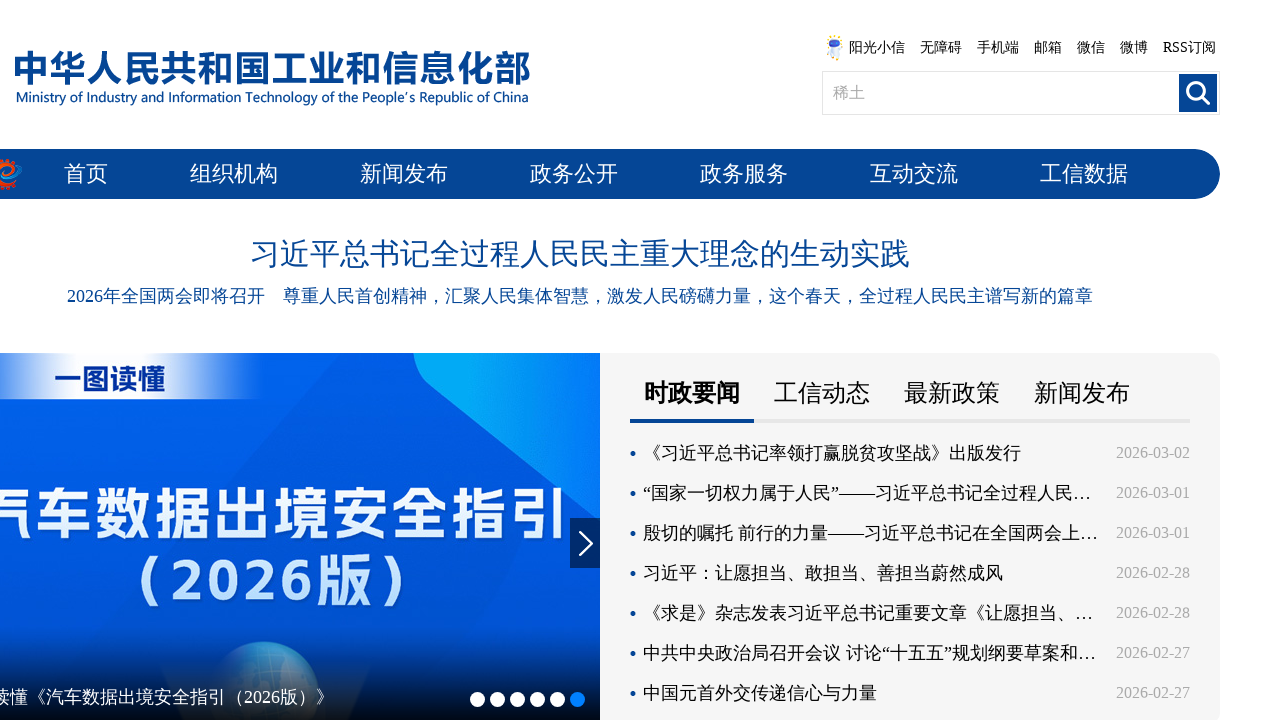